Tests that the preco field accepts decimal values

Starting URL: https://carros-crud.vercel.app/

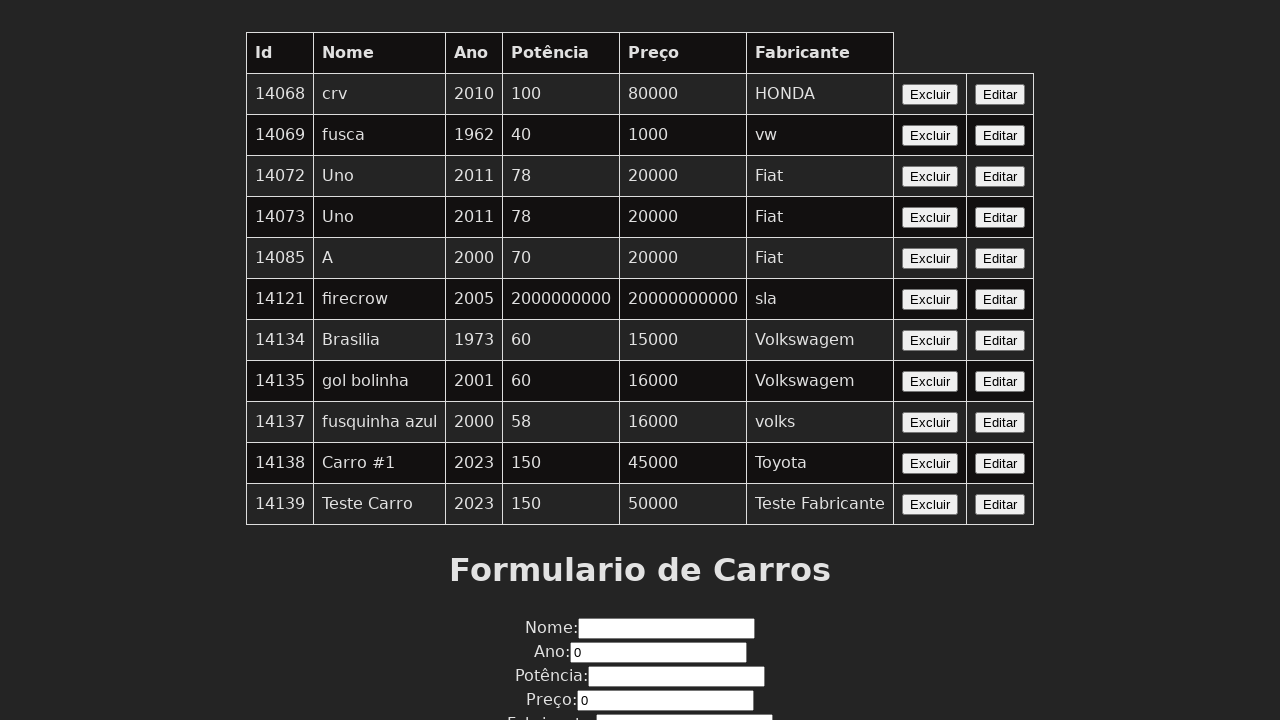

Filled preco field with float value '123.45' on input[name='preco']
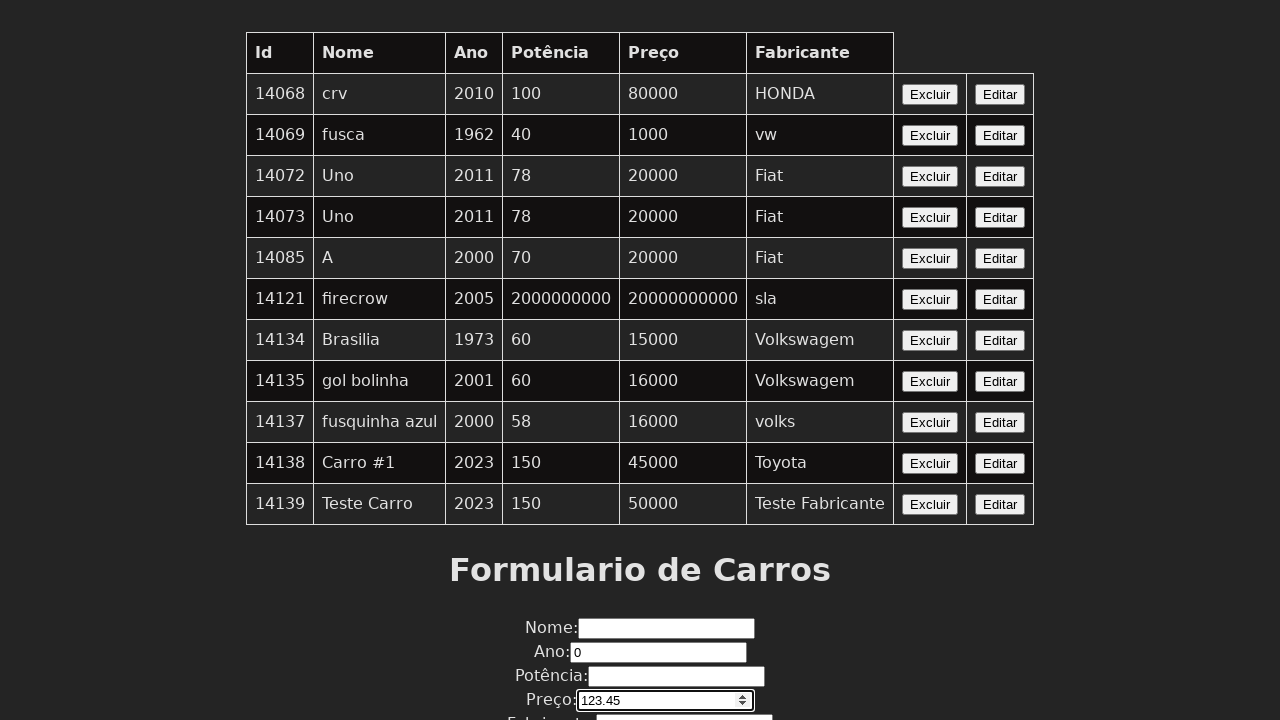

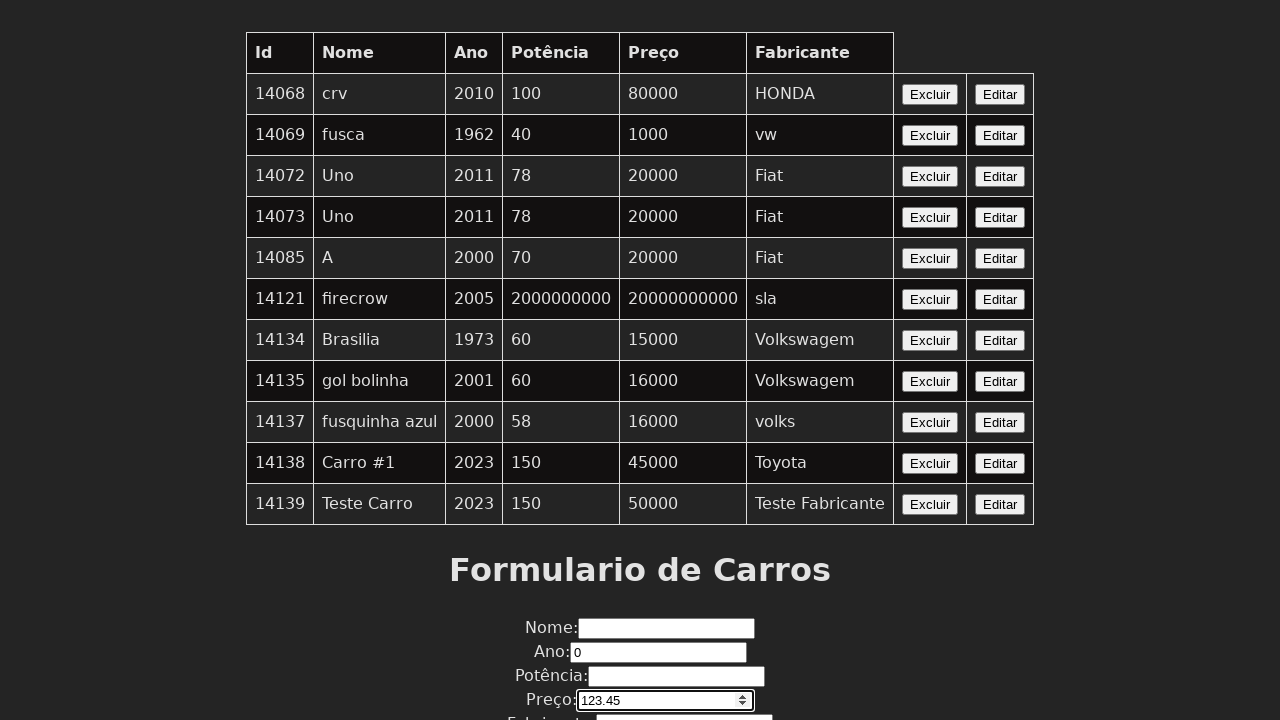